Tests that typing a todo item and hitting Enter adds it to the list

Starting URL: http://backbonejs.org/examples/todos/

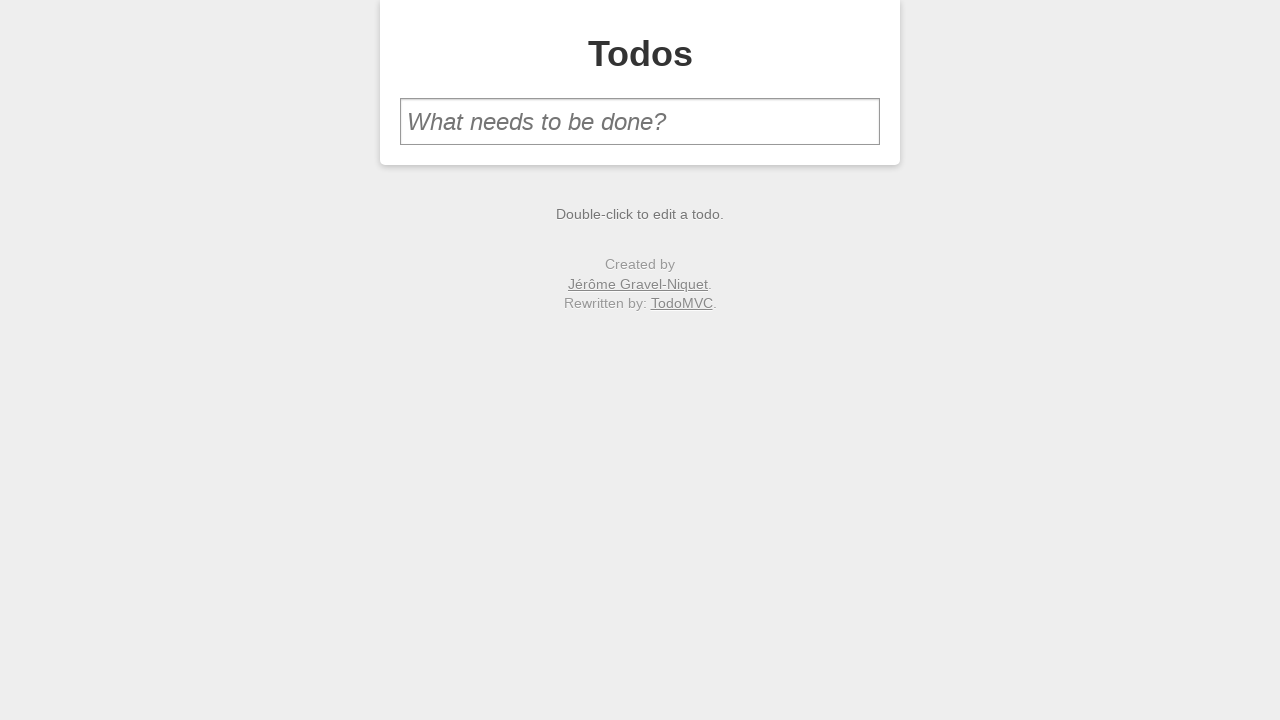

Filled new todo input field with 'parallelize phpunit tests' on #new-todo
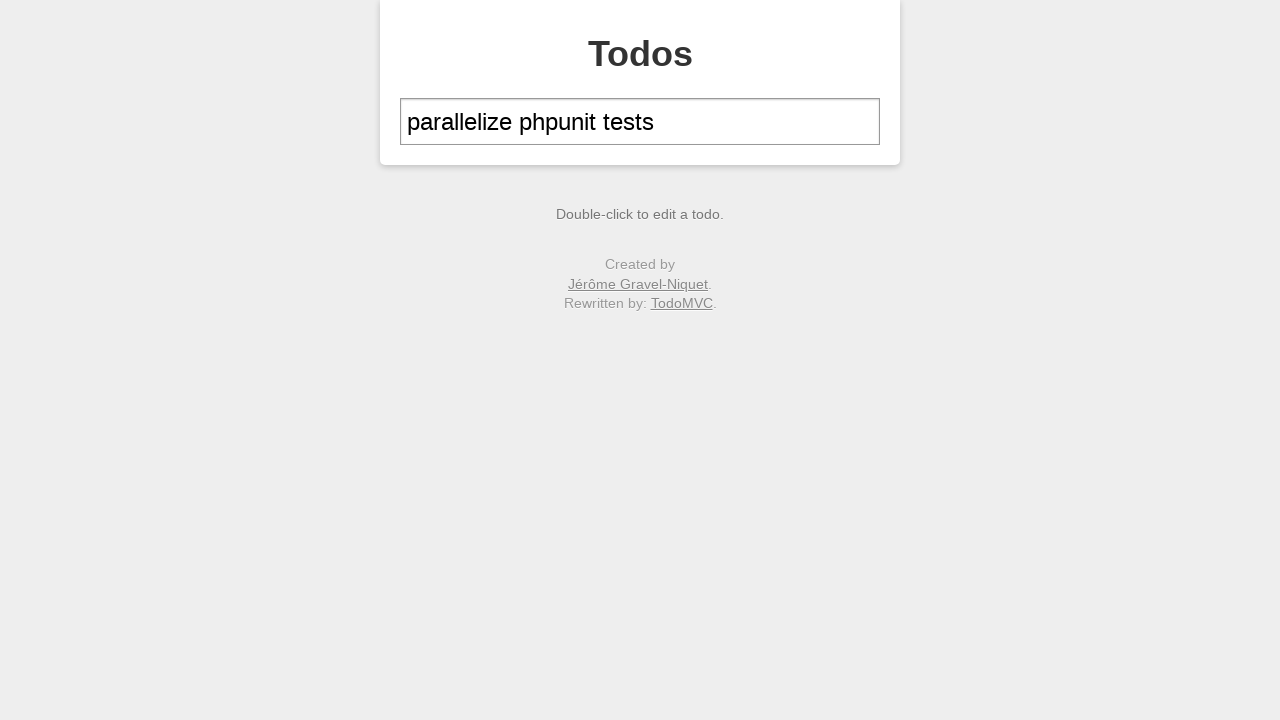

Pressed Enter to submit the todo item on #new-todo
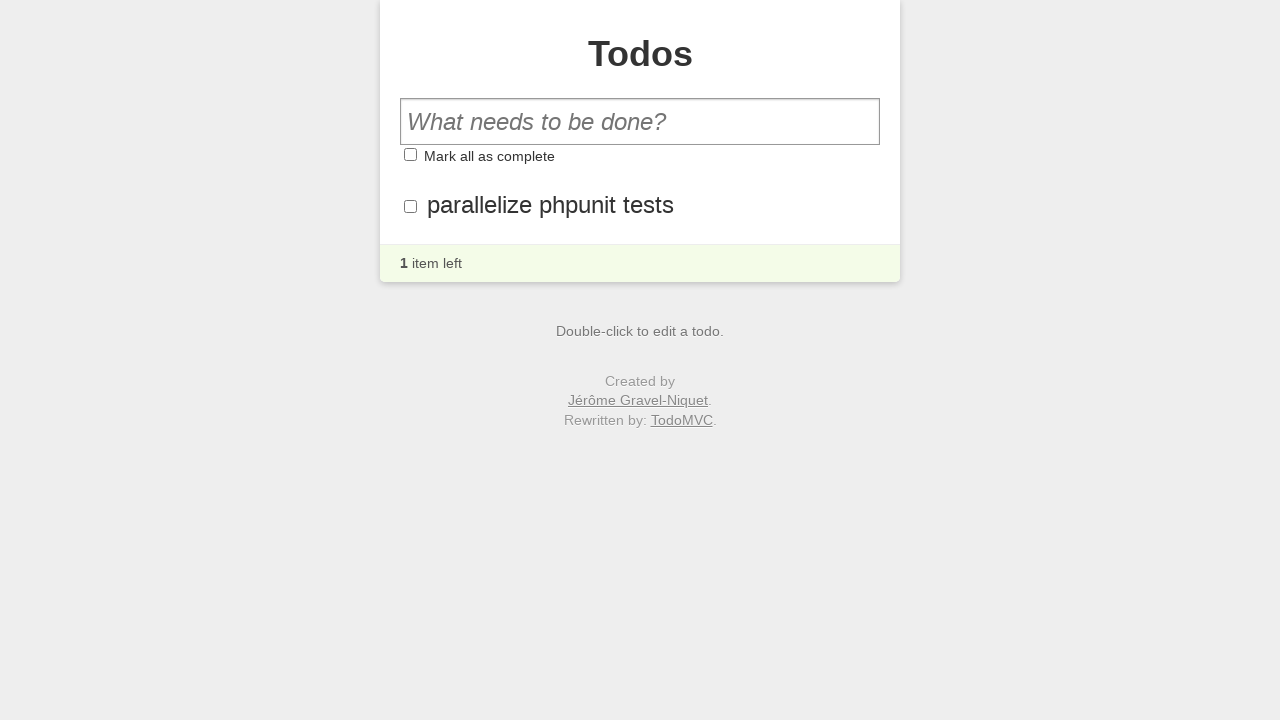

Todo list item appeared on page
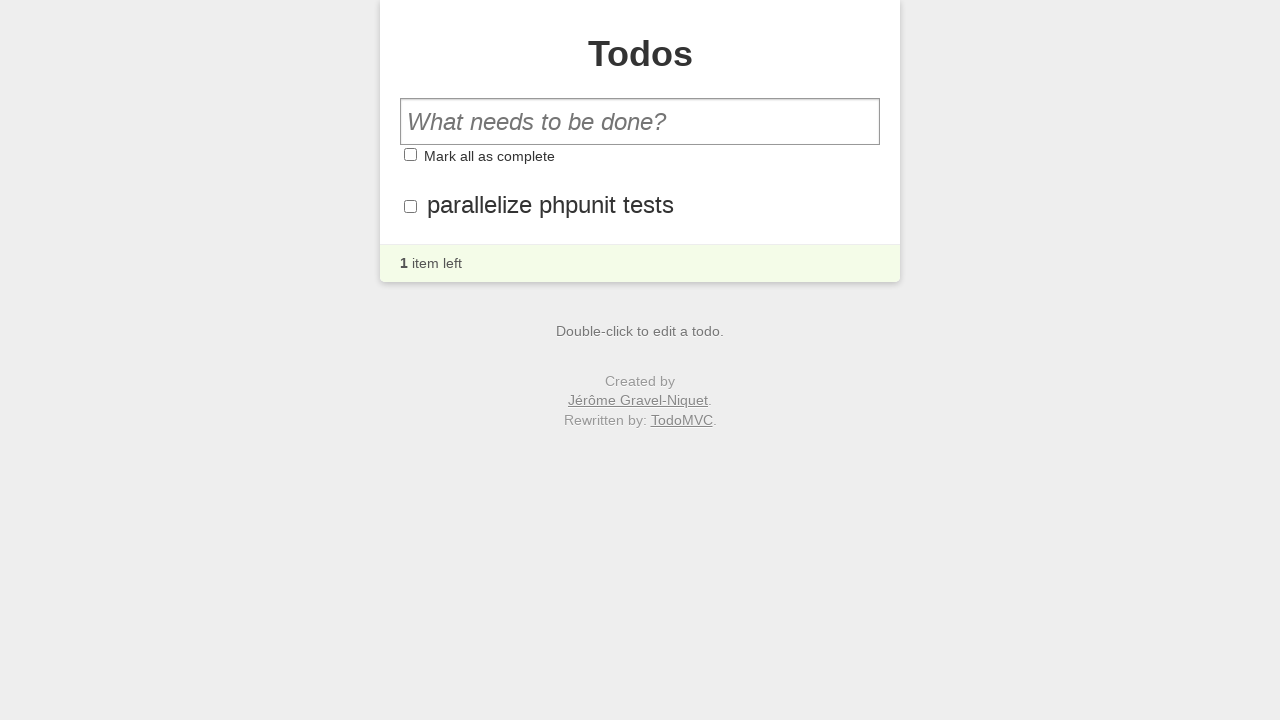

Located all todo list items
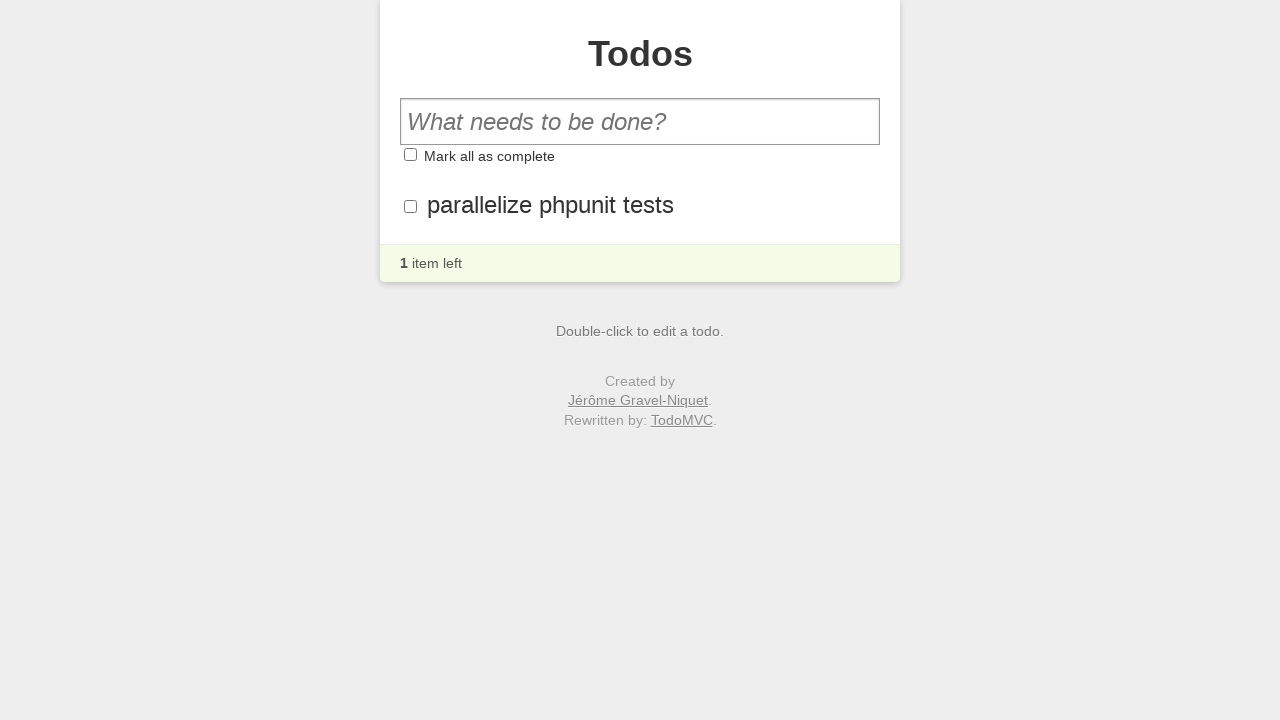

Verified that exactly 1 todo item was added to the list
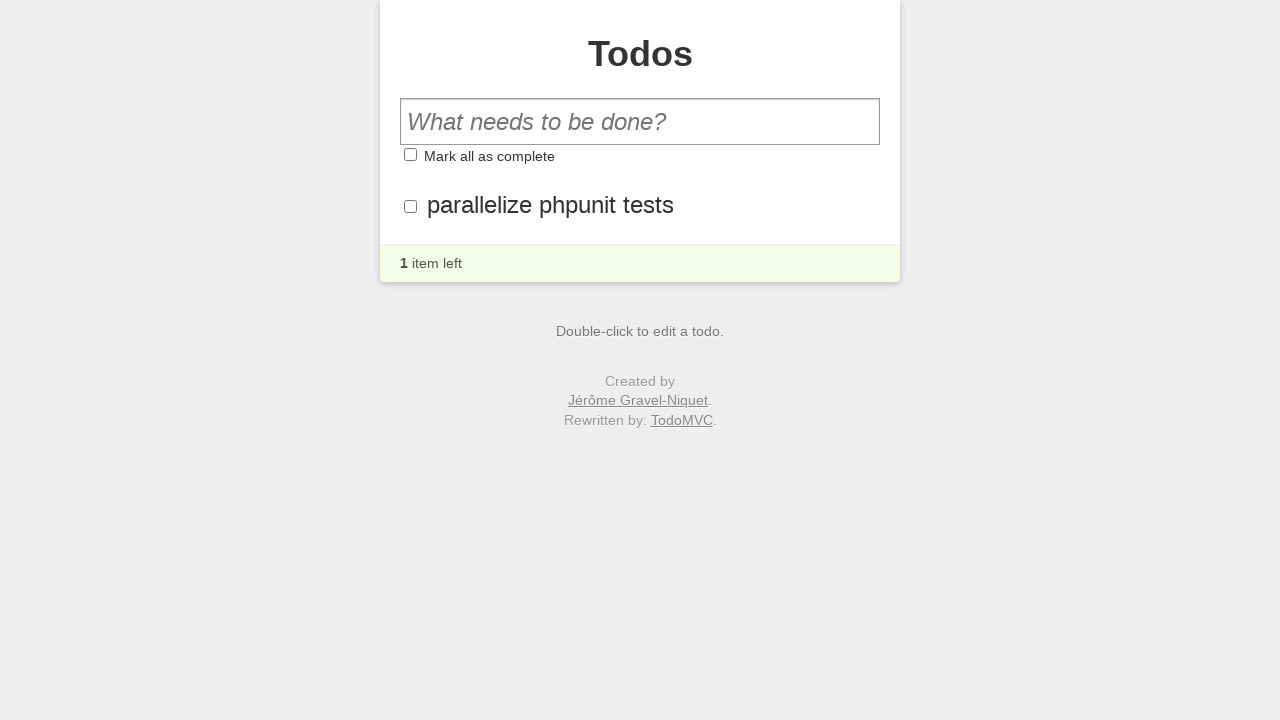

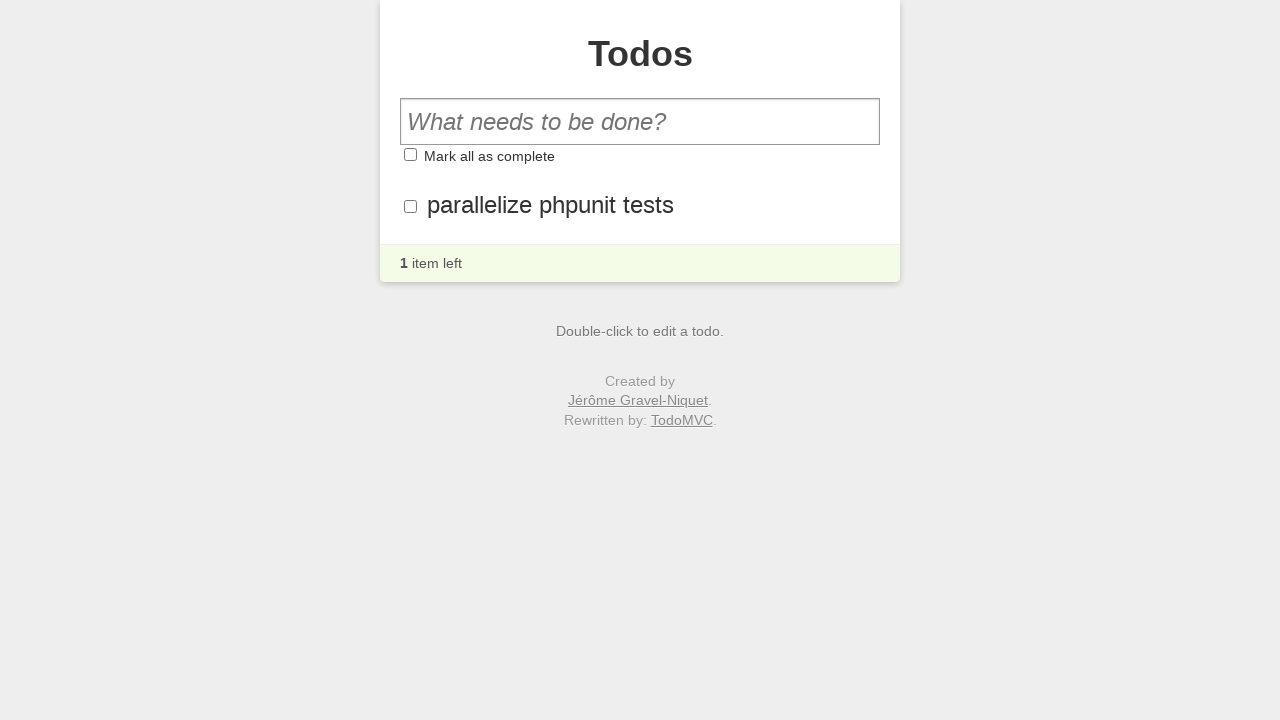